Tests web form functionality by finding a text input field and entering "Selenium" text, then verifying the field is enabled.

Starting URL: https://www.selenium.dev/selenium/web/web-form.html

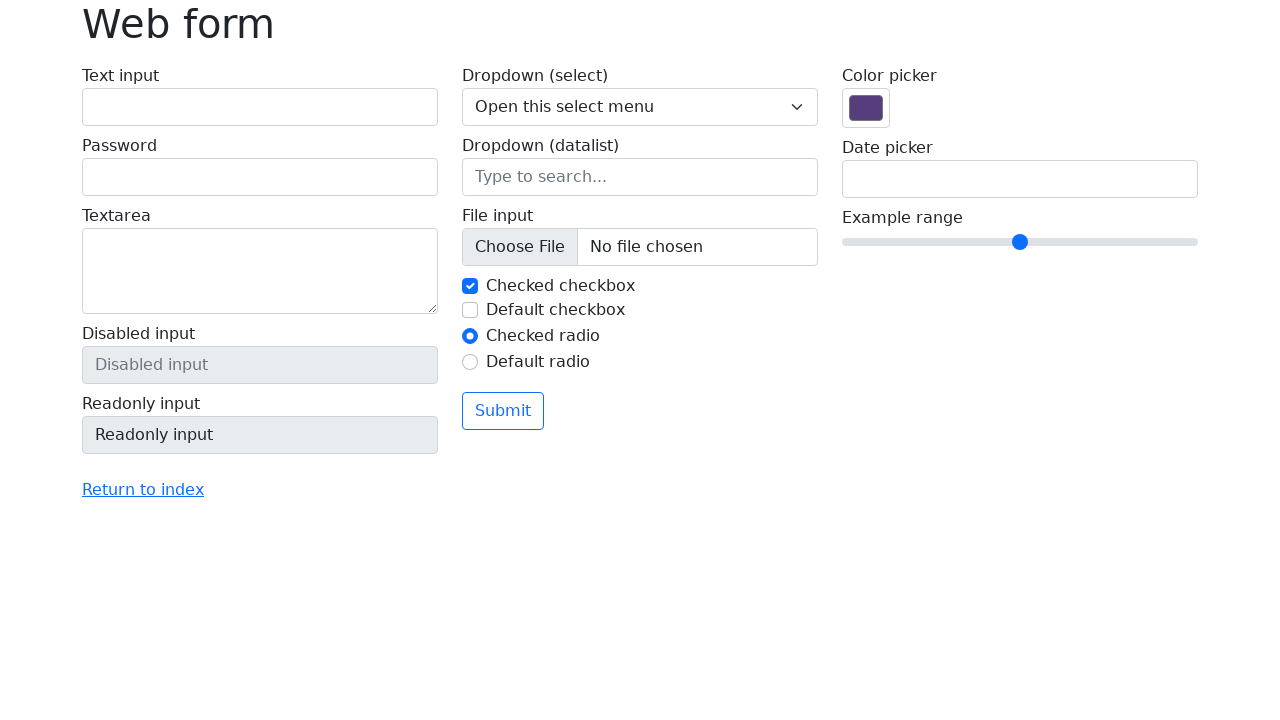

Navigated to web form test page
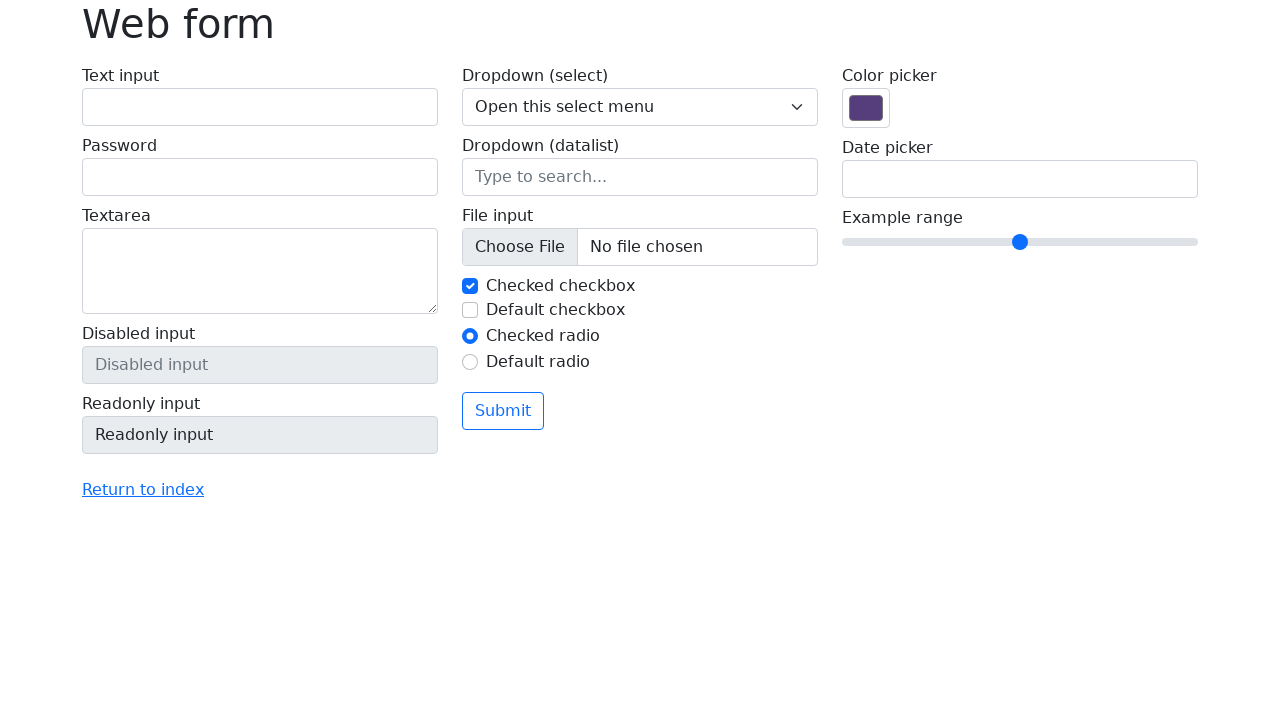

Entered 'Selenium' text into input field on input[name='my-text']
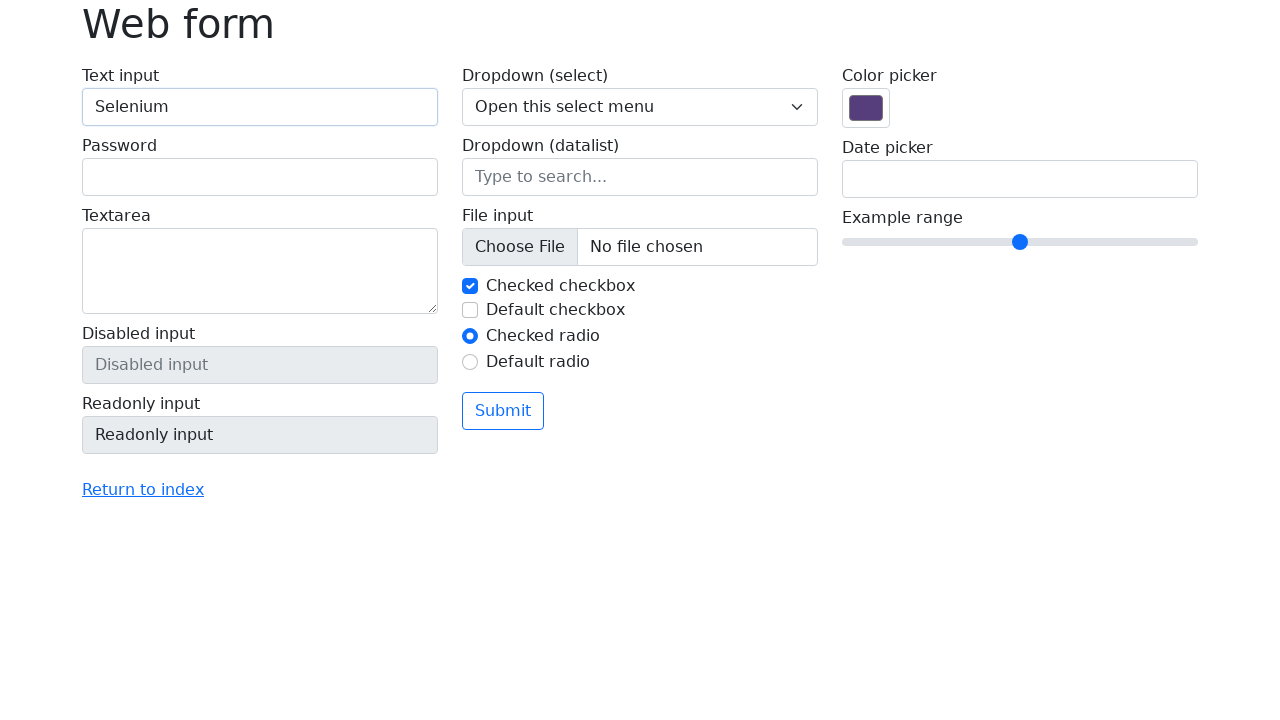

Verified text input field is enabled
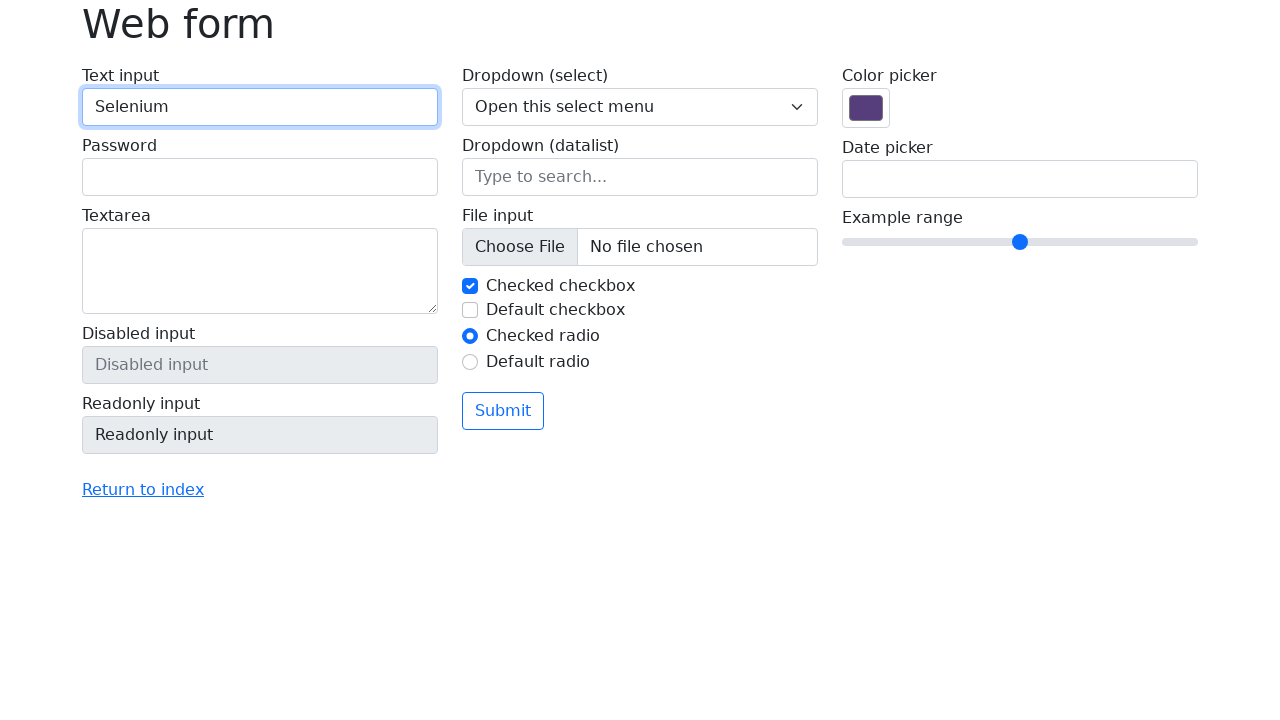

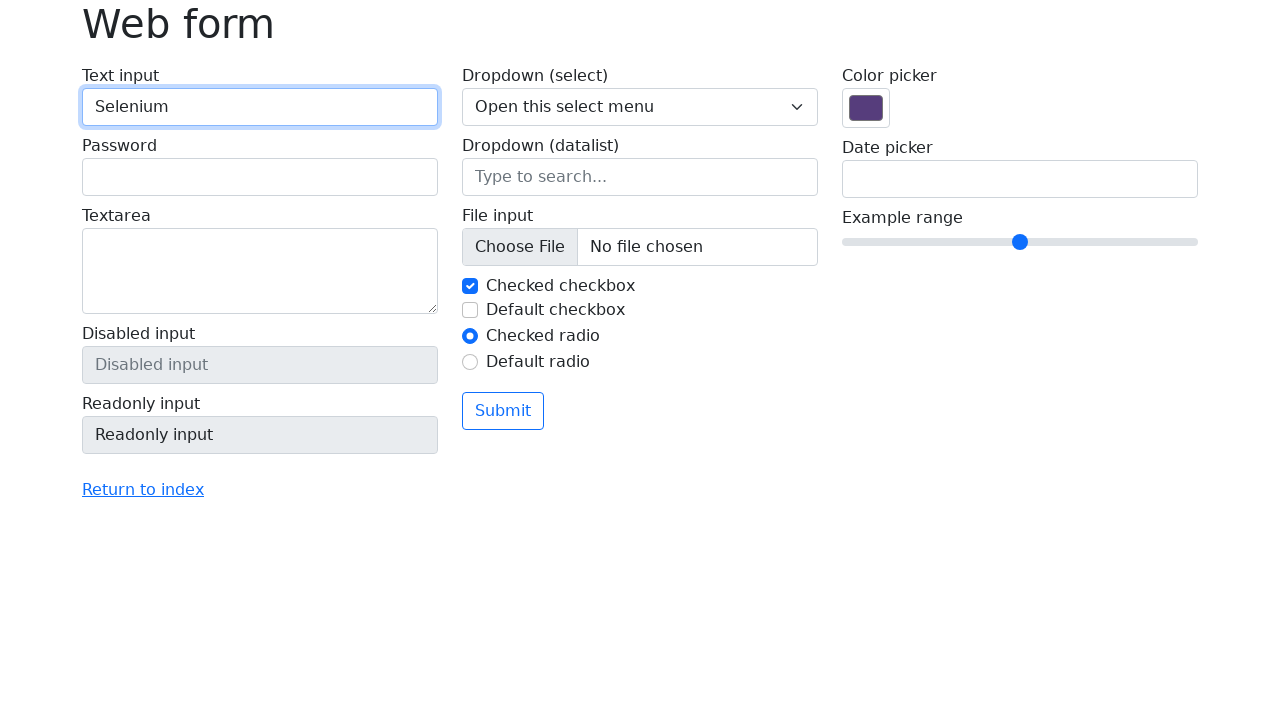